Tests a math calculation challenge by extracting a value from an element's attribute, calculating the result using a mathematical formula, filling in the answer, selecting checkbox and radio button options, and submitting the form to verify success.

Starting URL: https://suninjuly.github.io/get_attribute.html

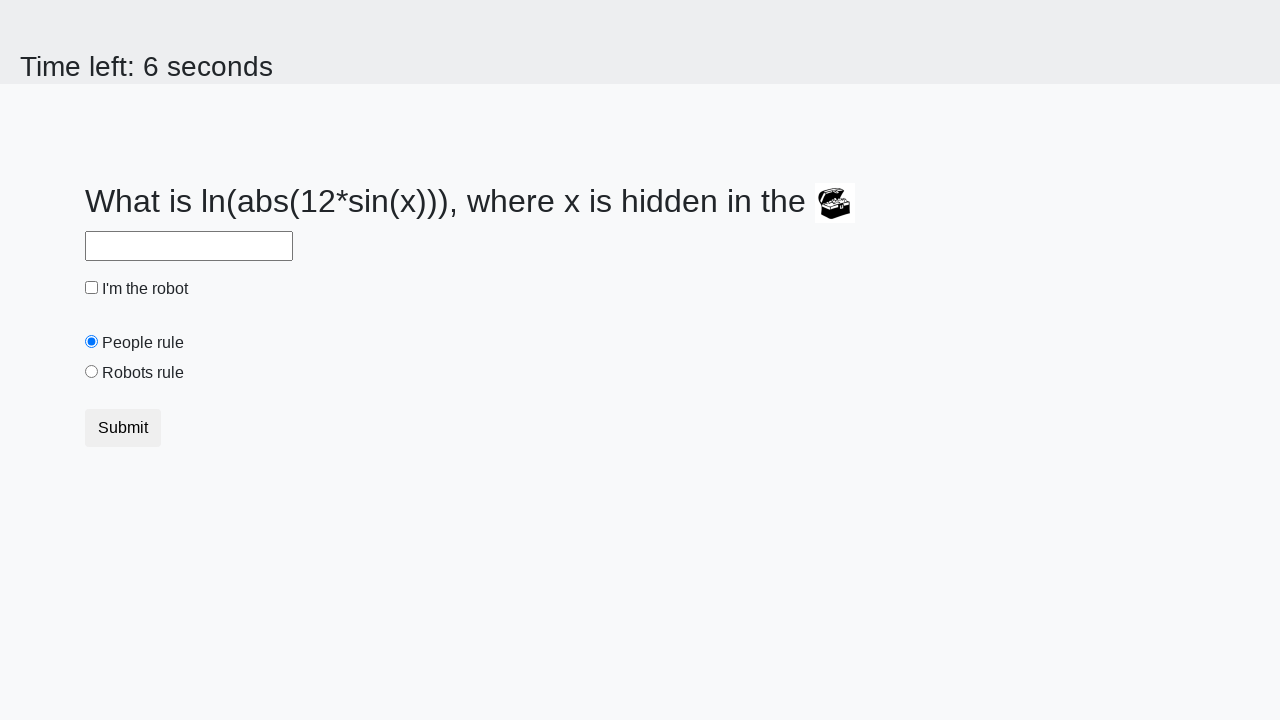

Located treasure element
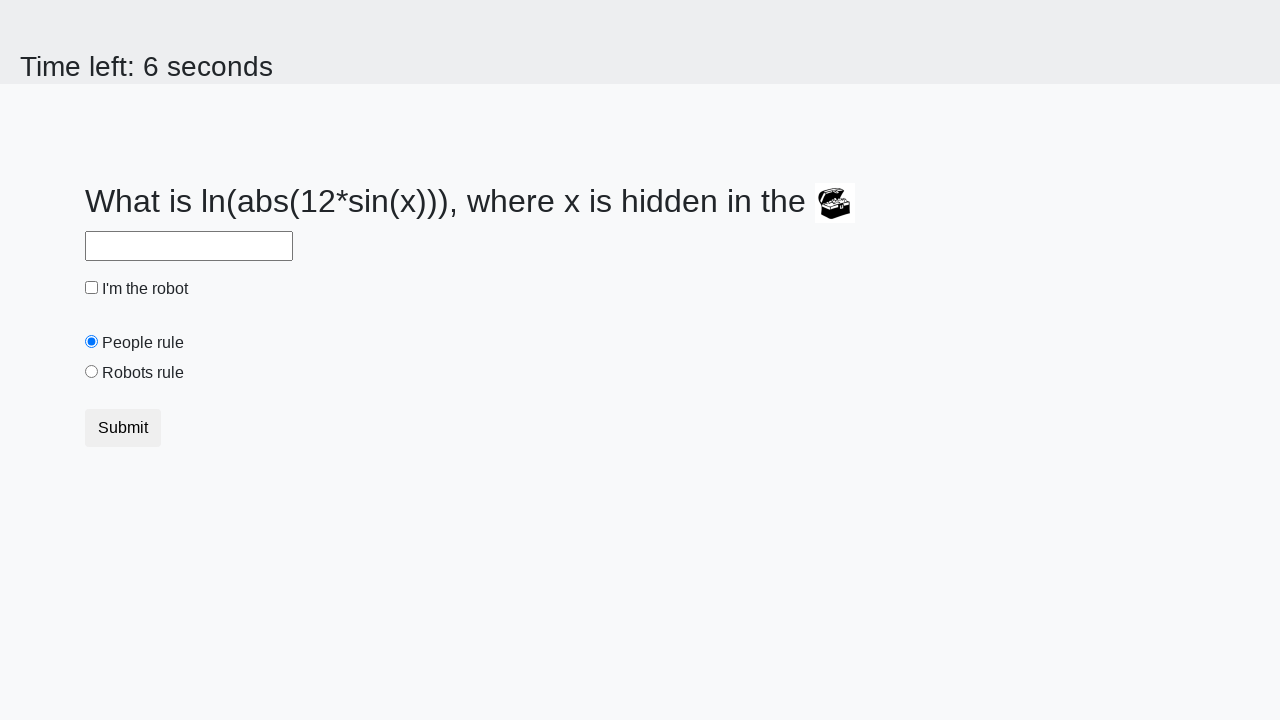

Extracted valuex attribute from treasure element
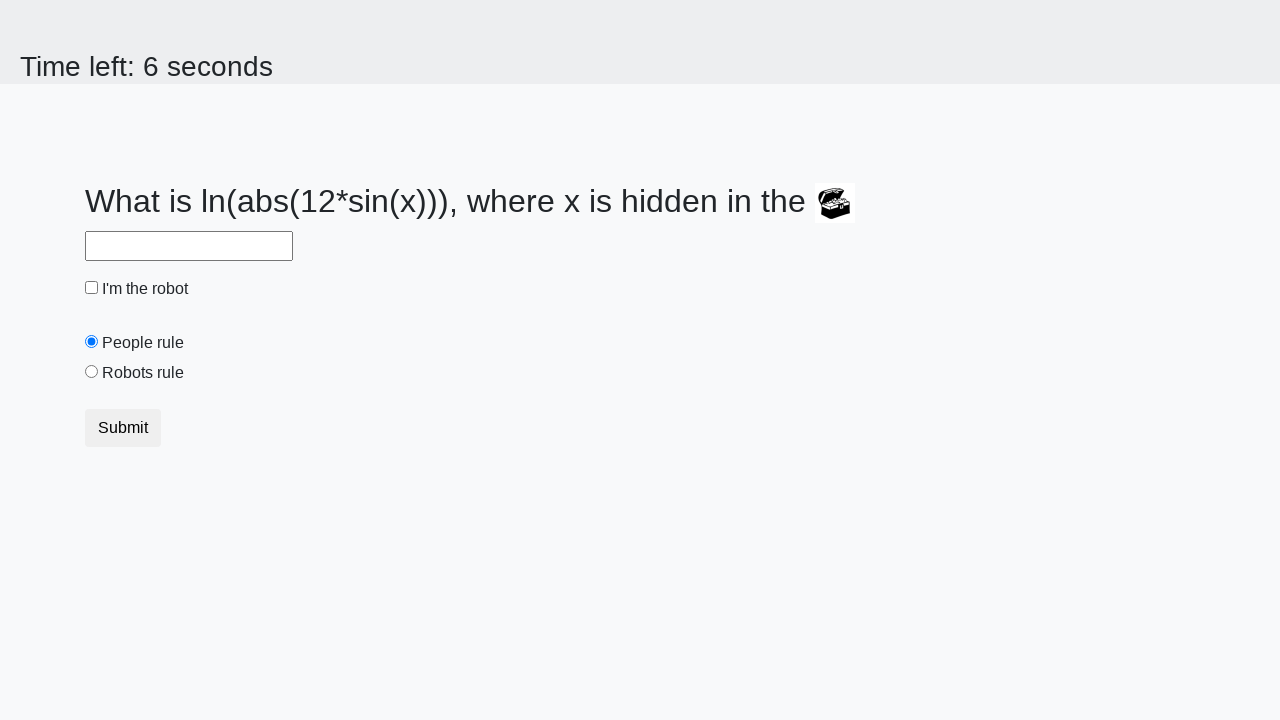

Calculated result using formula: log(abs(12 * sin(34.0))) = 1.8482960969146534
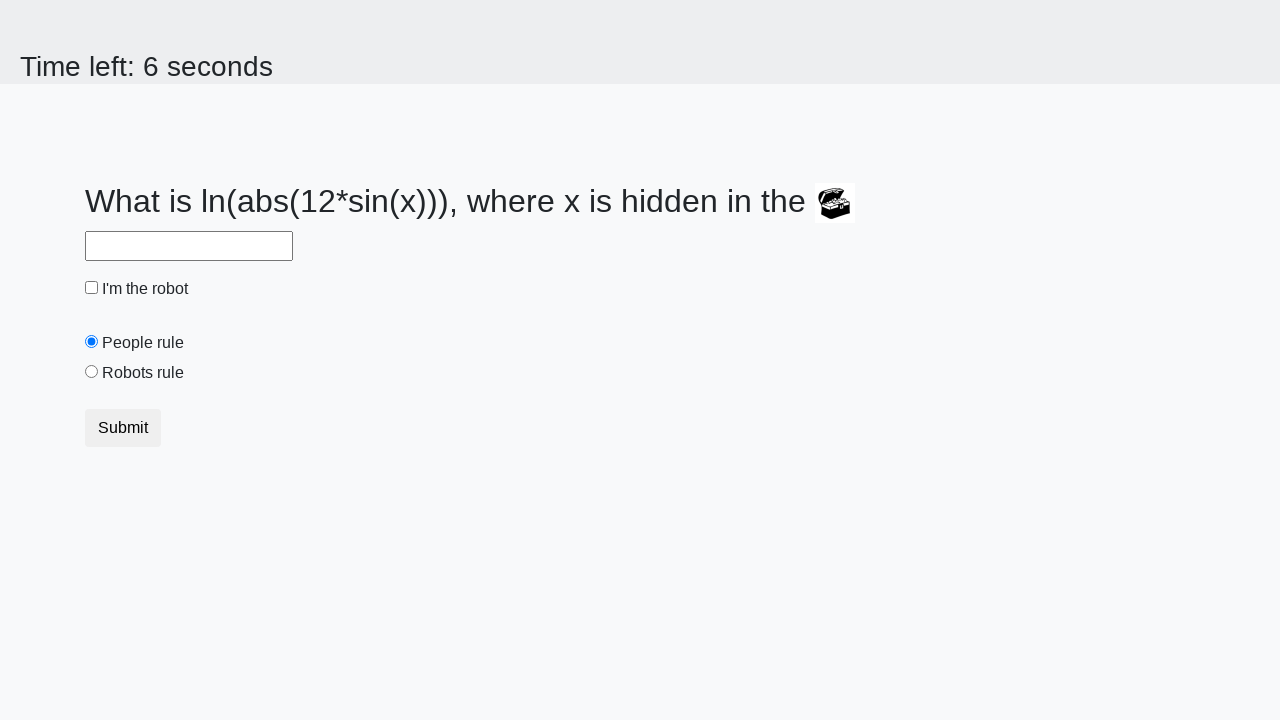

Filled answer field with calculated result: 1.8482960969146534 on #answer
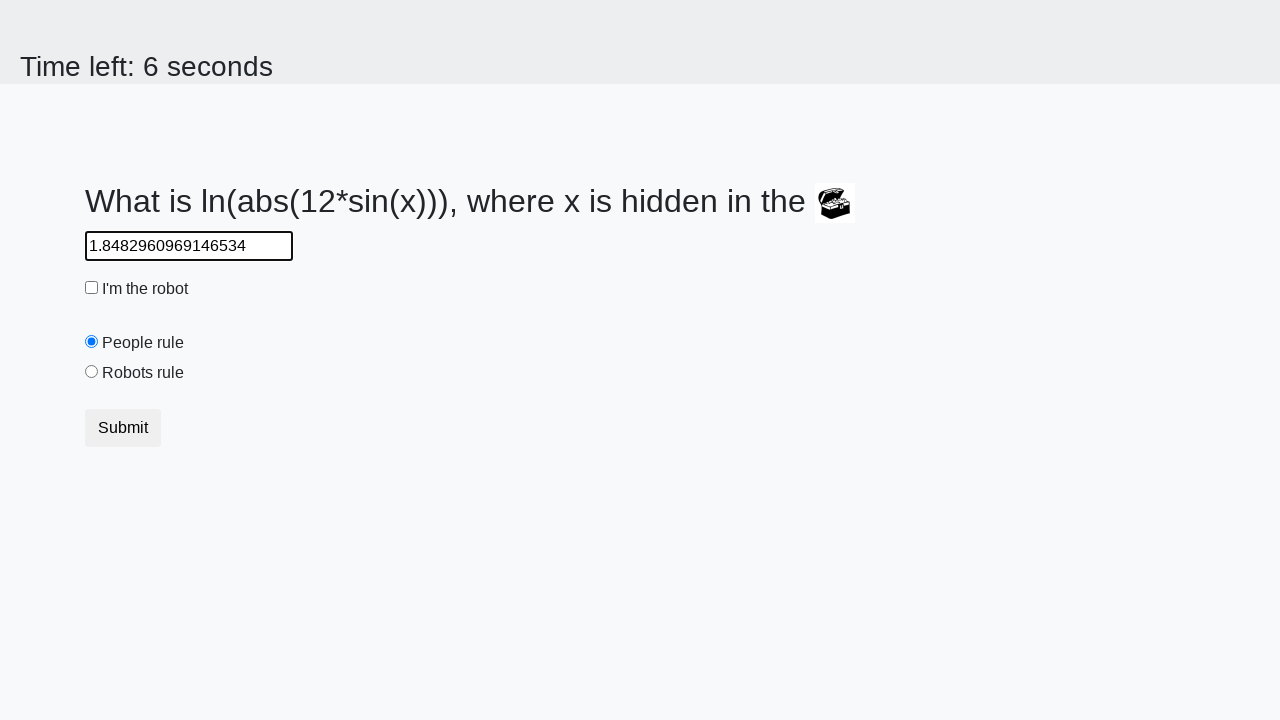

Checked the robot checkbox at (92, 288) on #robotCheckbox
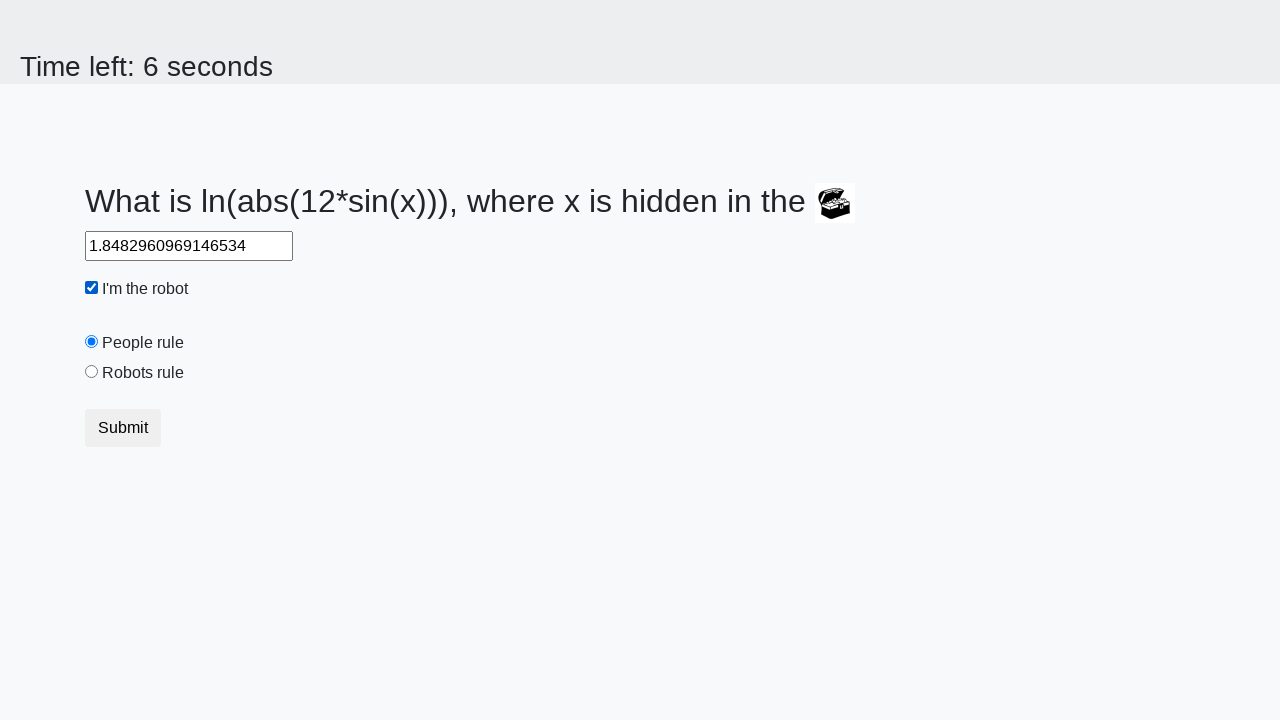

Selected the 'Robots rule' radio button at (92, 372) on #robotsRule
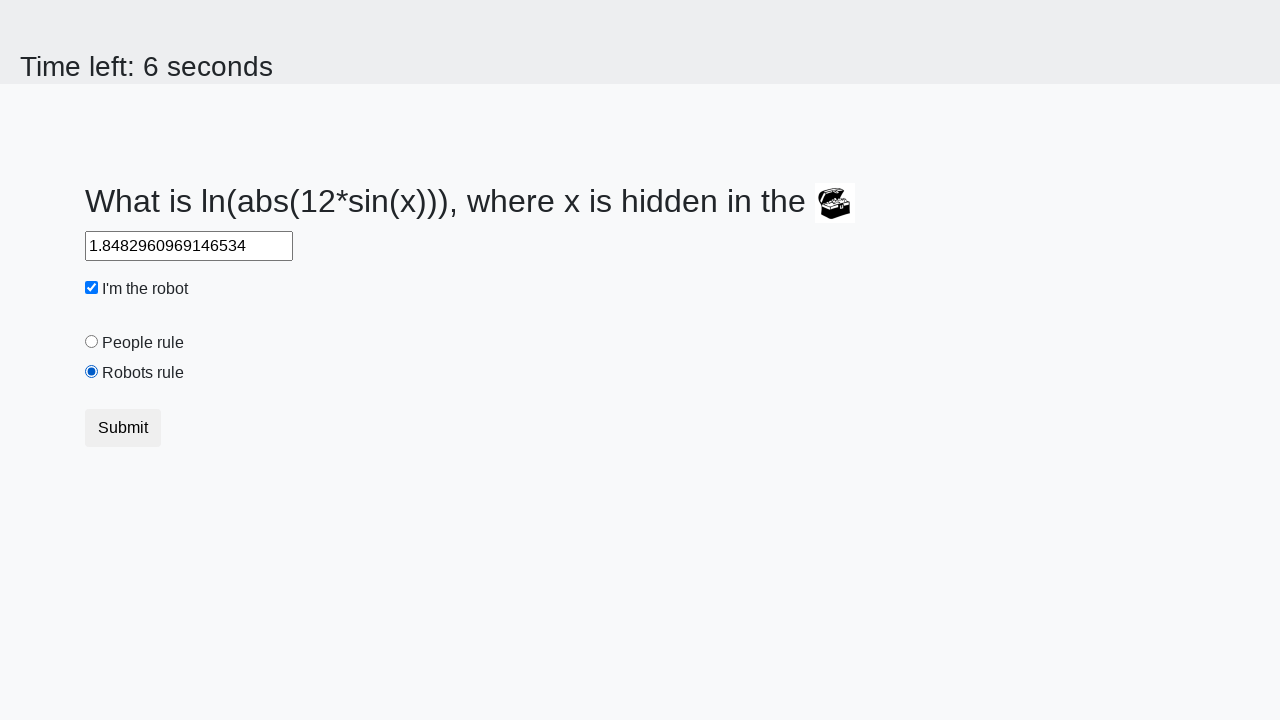

Clicked the Submit button at (123, 428) on button[type='submit']
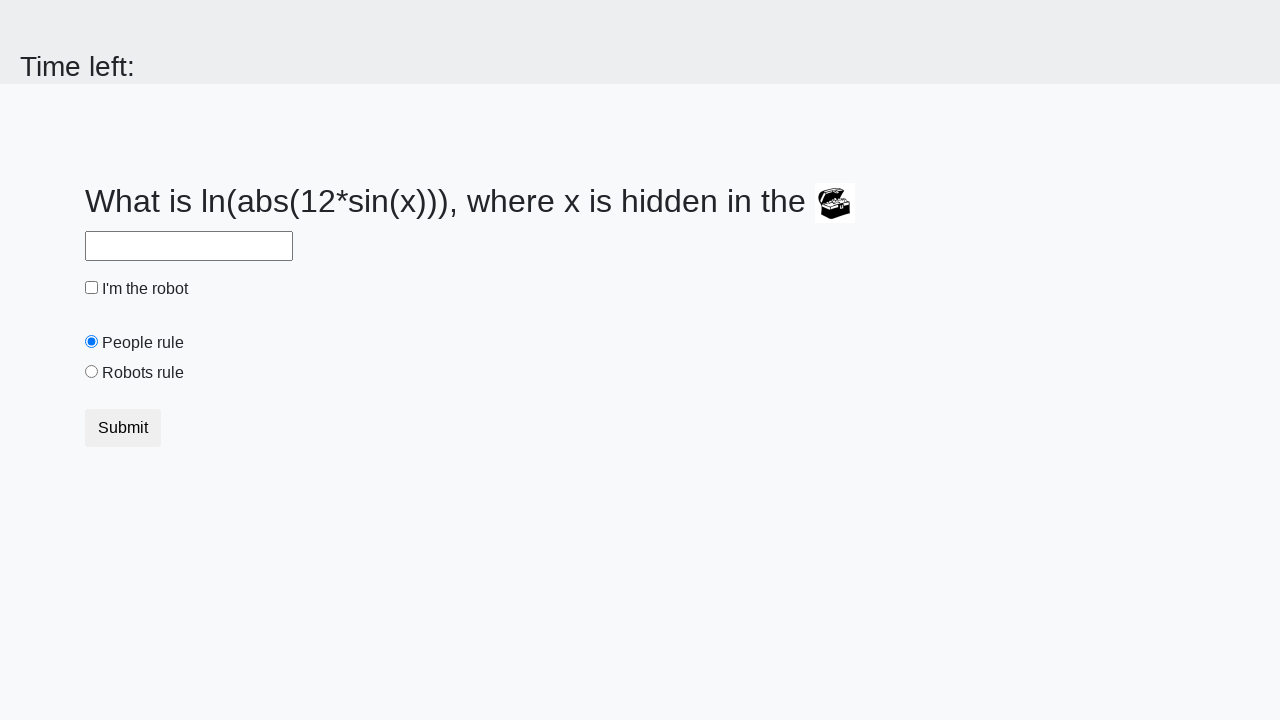

Waited for alert to appear
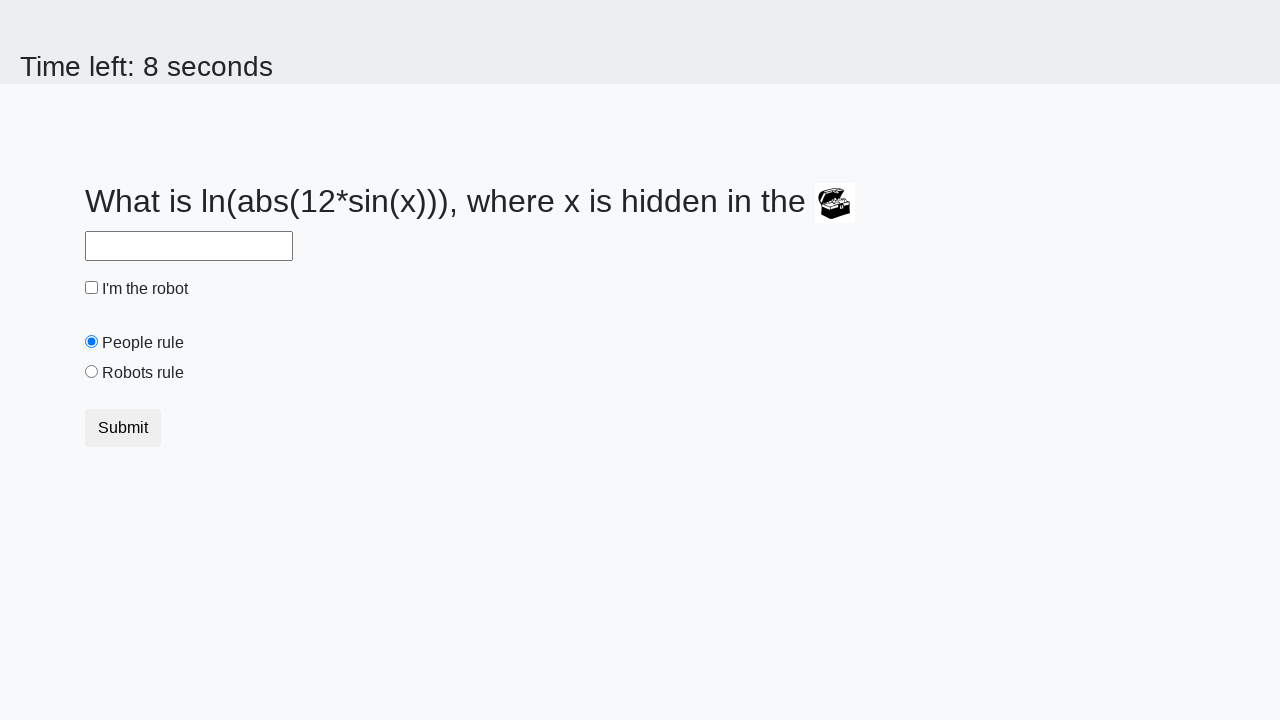

Evaluated alert text from page
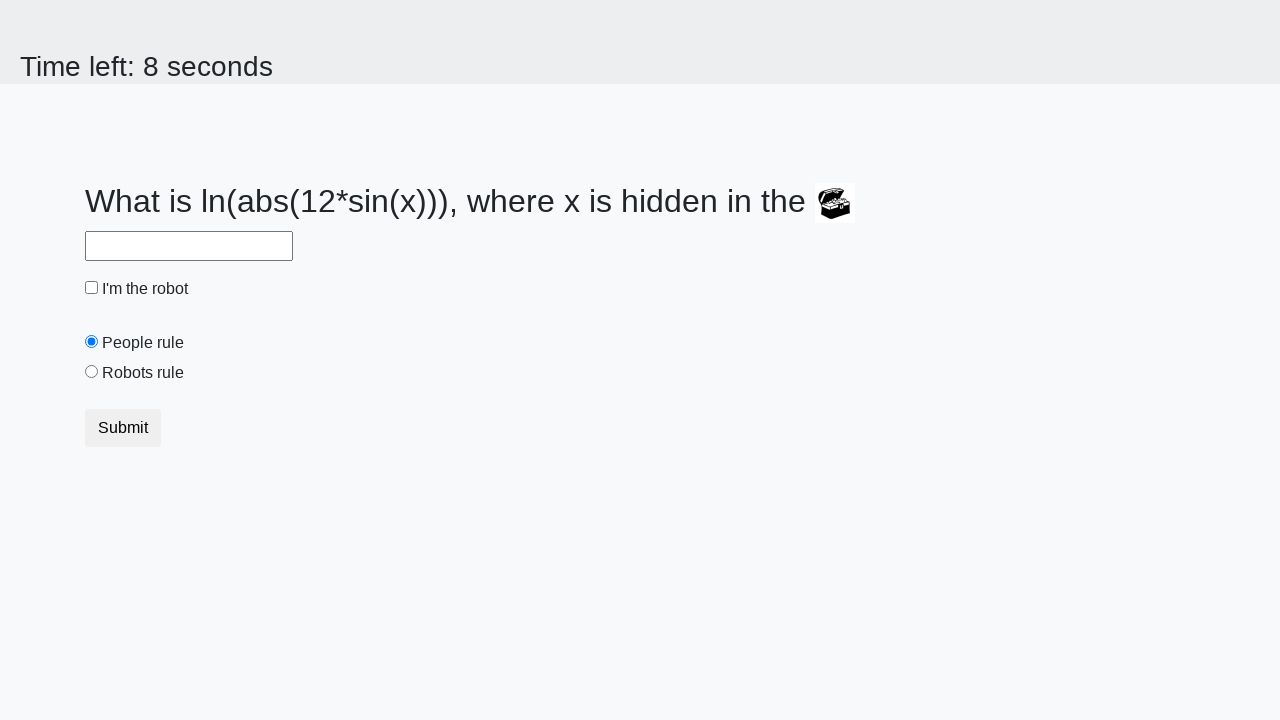

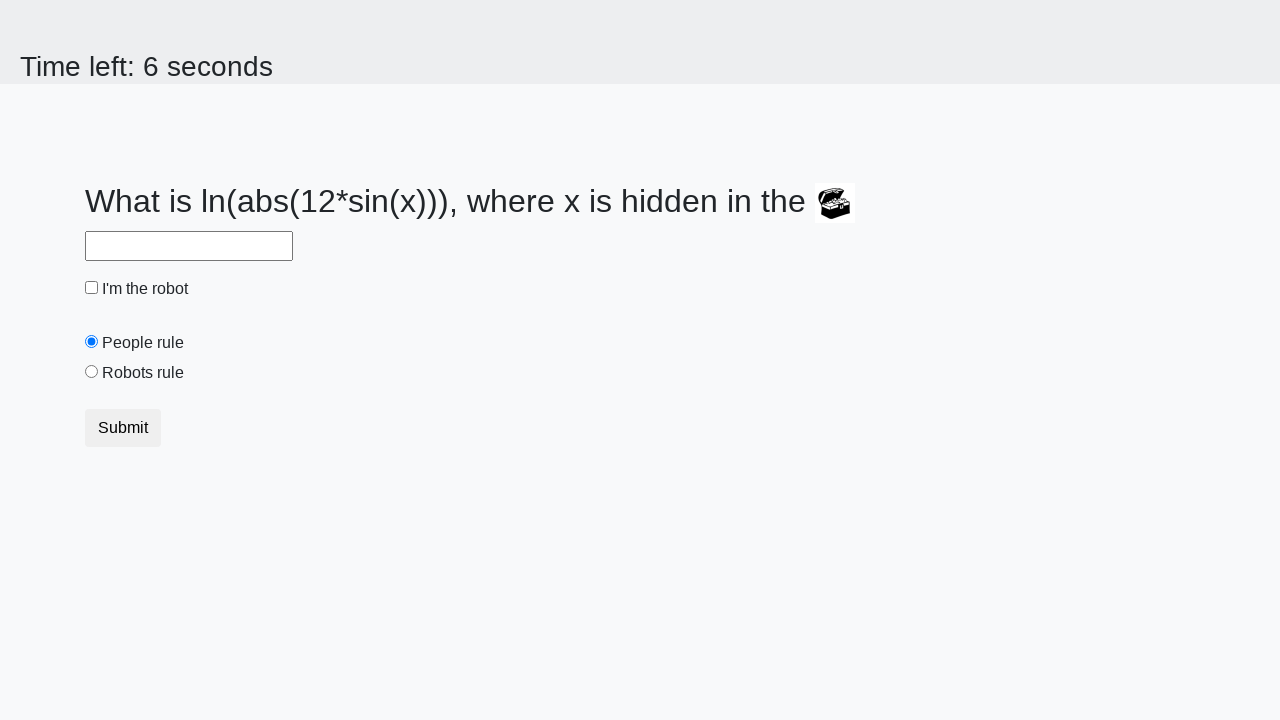